Tests dynamic element addition and removal by clicking Add Element button 10 times, verifying the elements appear, then clicking Delete buttons until all elements are removed

Starting URL: https://the-internet.herokuapp.com/add_remove_elements/

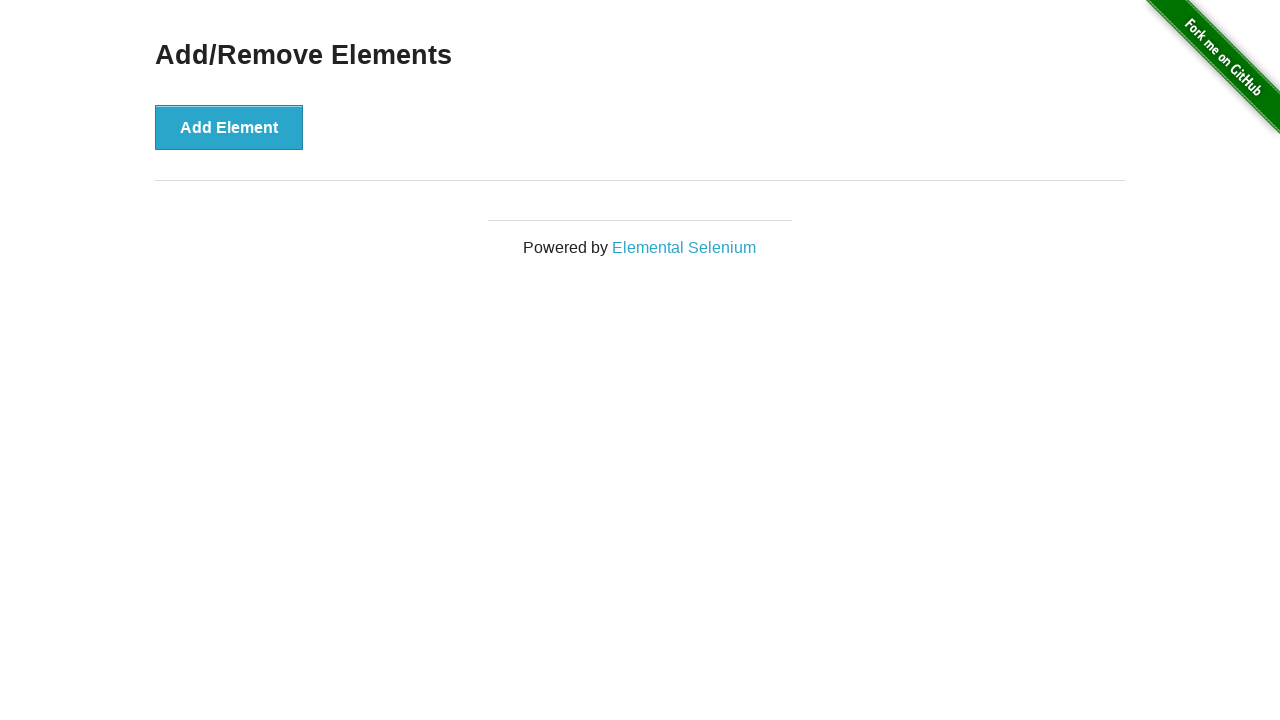

Navigated to Add/Remove Elements page
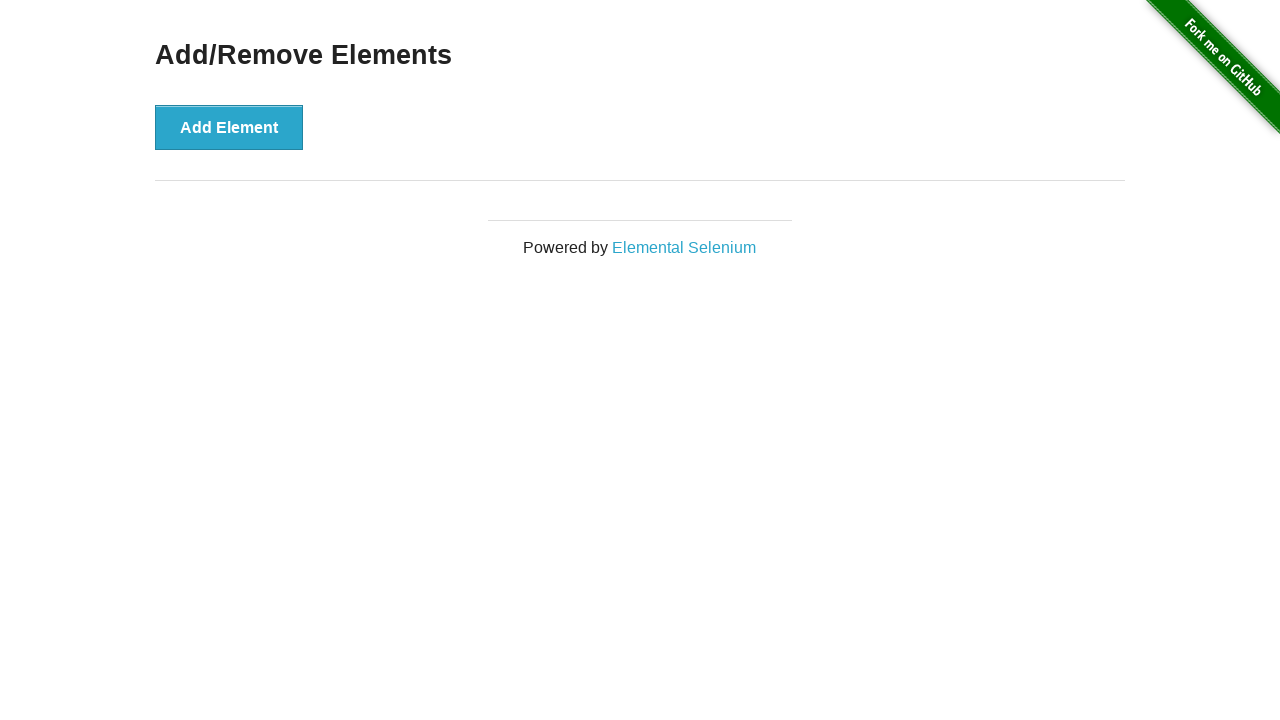

Clicked Add Element button (iteration 1/10) at (229, 127) on text='Add Element'
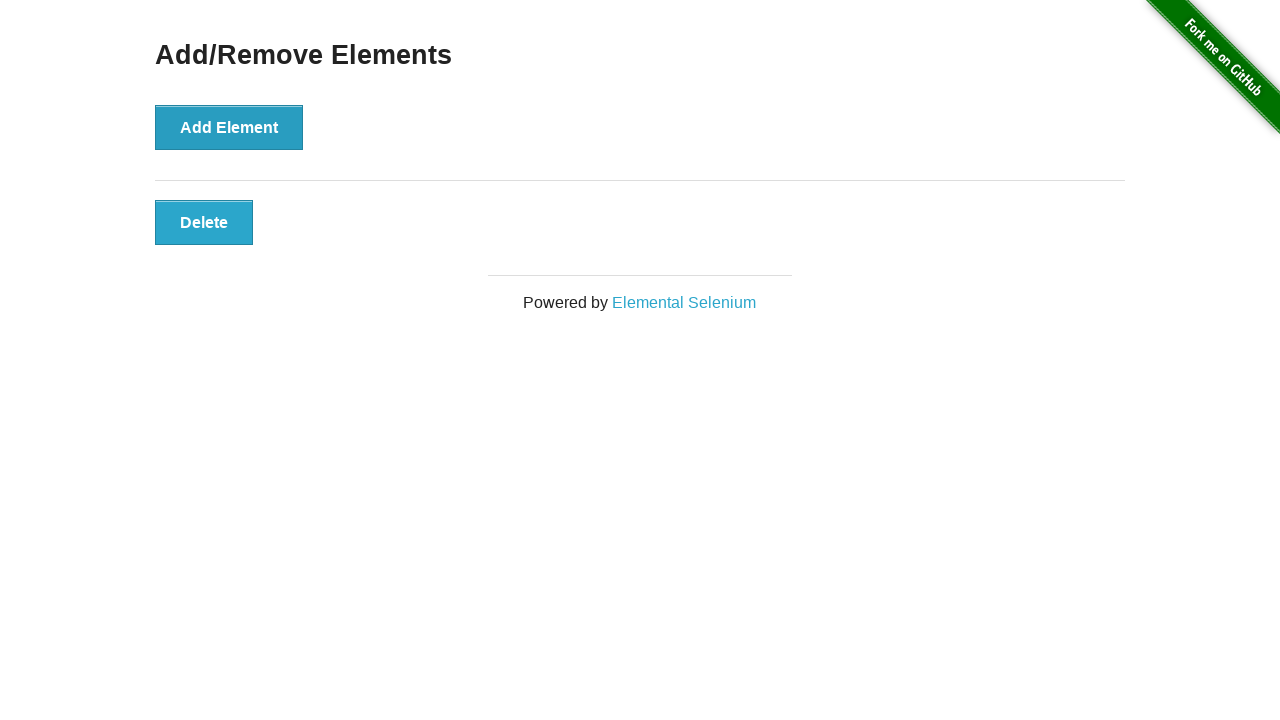

Clicked Add Element button (iteration 2/10) at (229, 127) on text='Add Element'
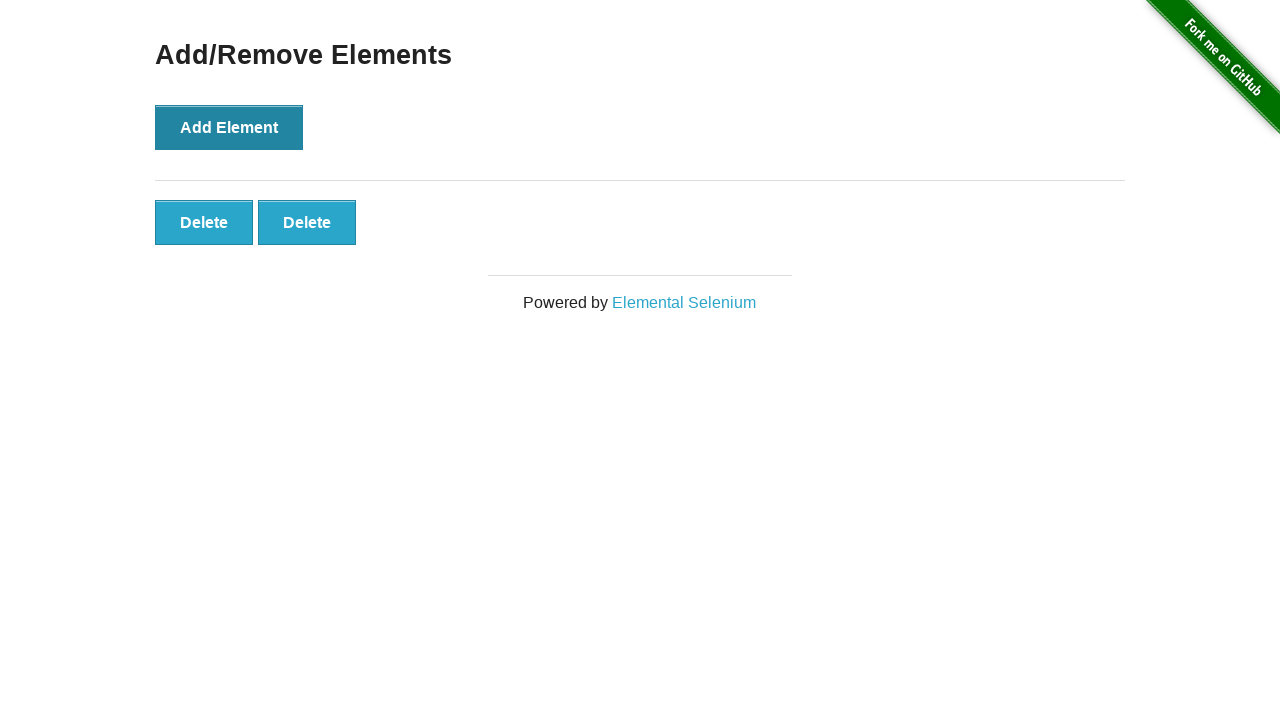

Clicked Add Element button (iteration 3/10) at (229, 127) on text='Add Element'
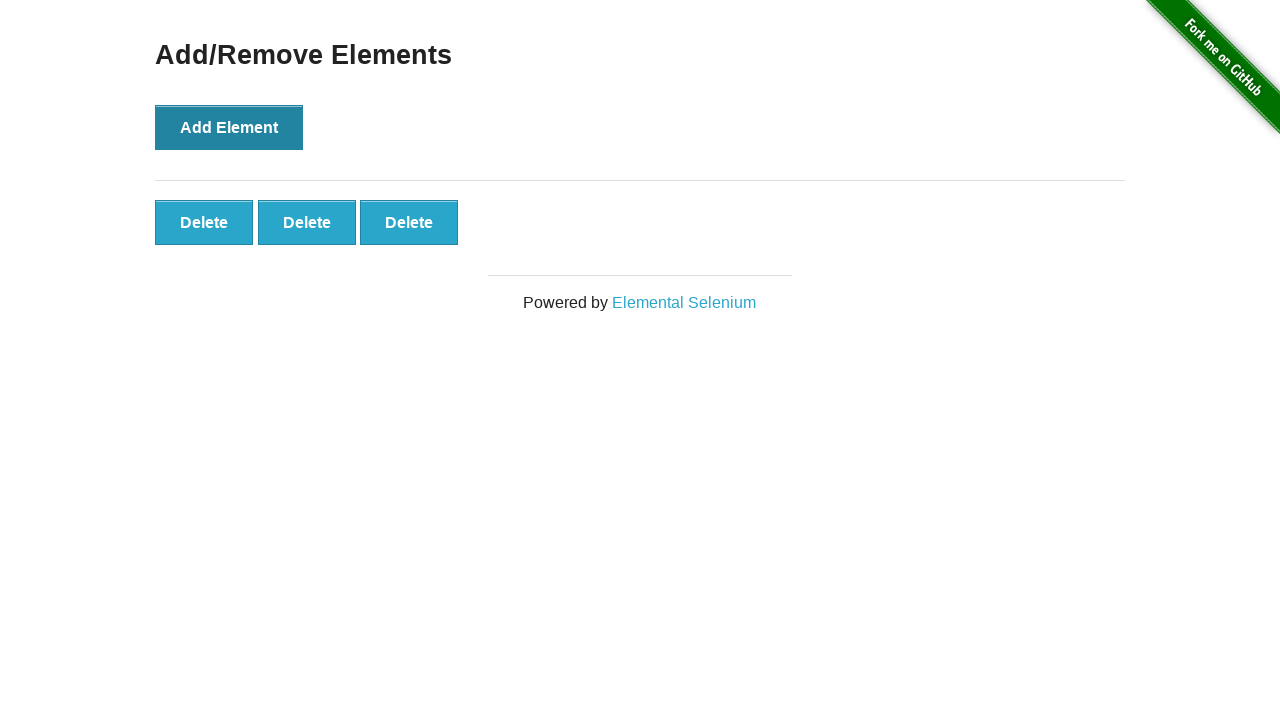

Clicked Add Element button (iteration 4/10) at (229, 127) on text='Add Element'
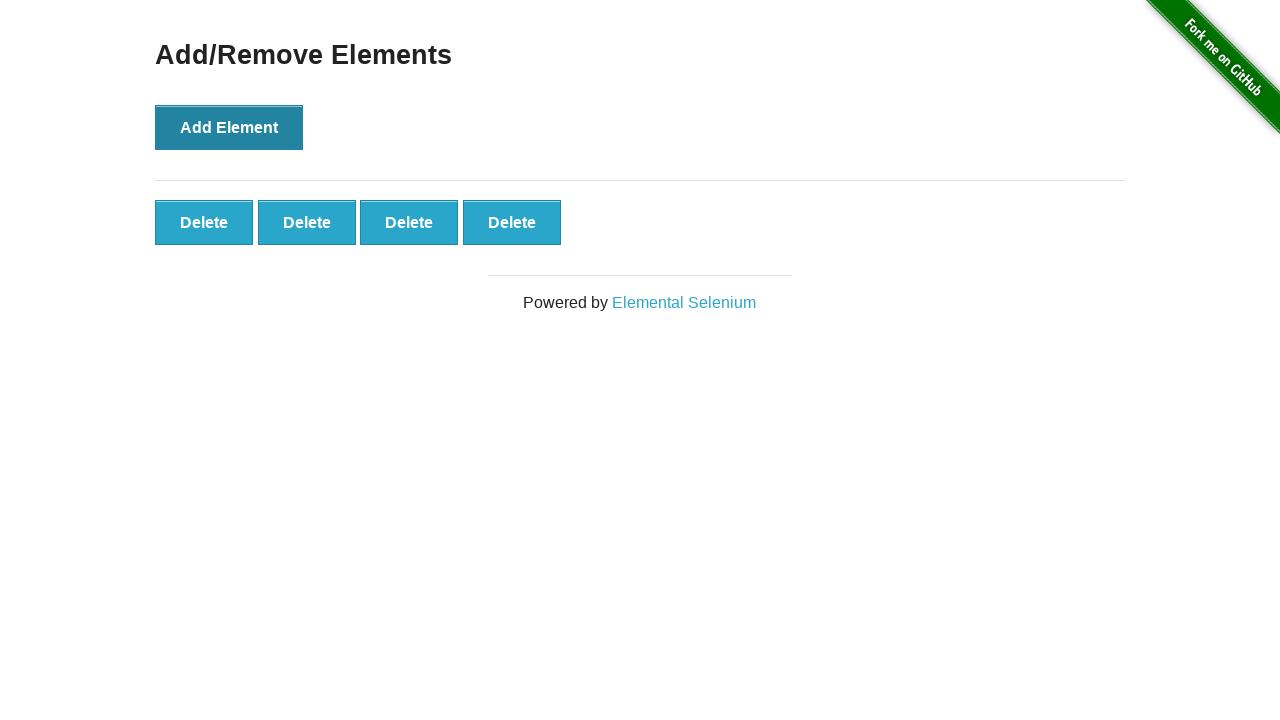

Clicked Add Element button (iteration 5/10) at (229, 127) on text='Add Element'
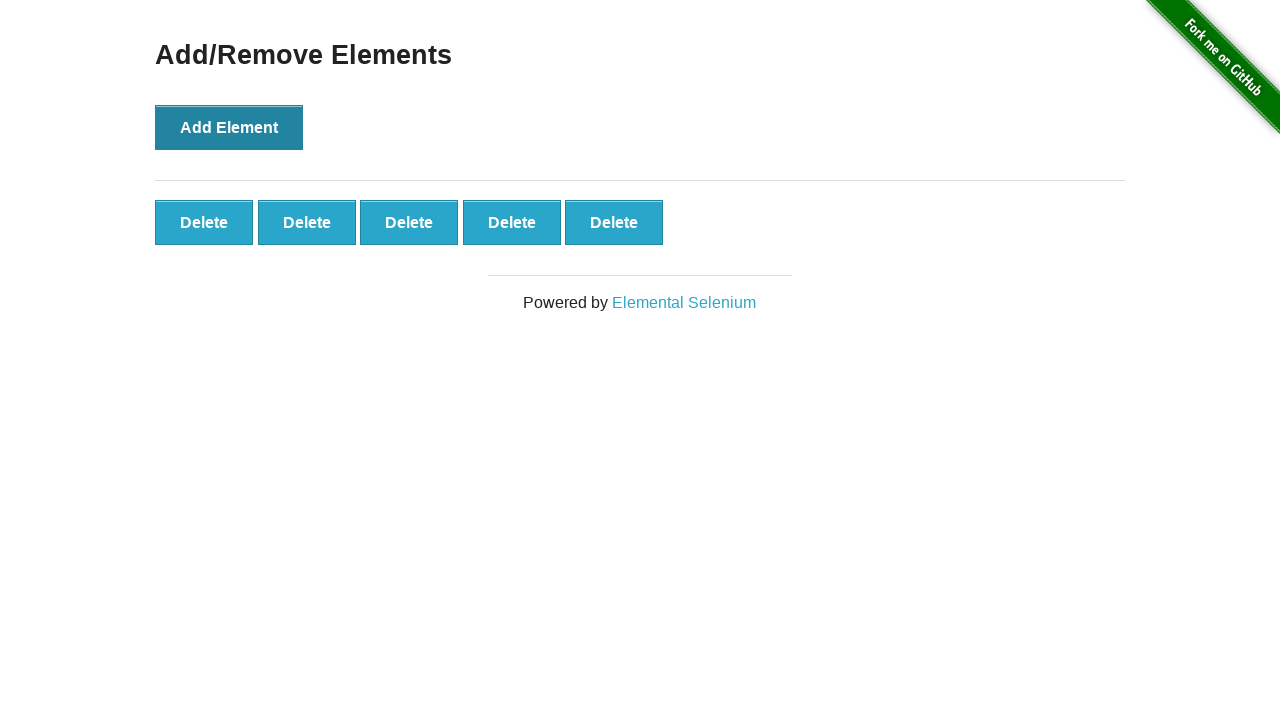

Clicked Add Element button (iteration 6/10) at (229, 127) on text='Add Element'
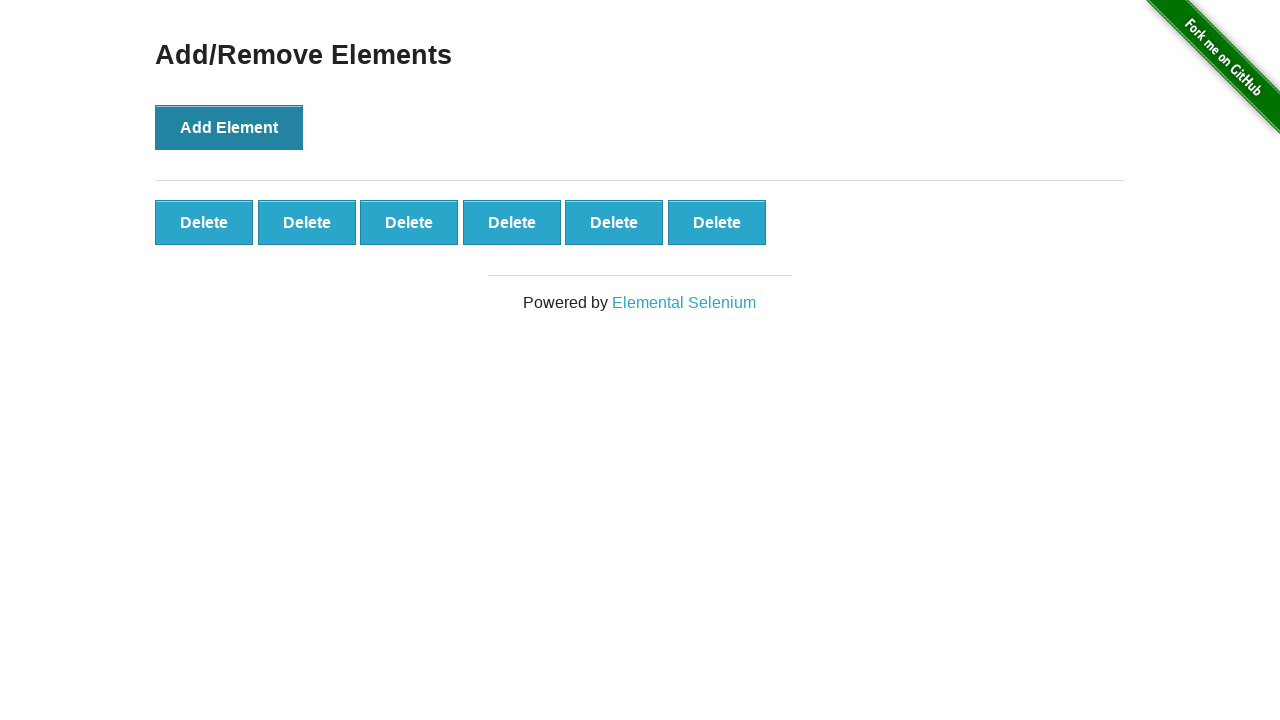

Clicked Add Element button (iteration 7/10) at (229, 127) on text='Add Element'
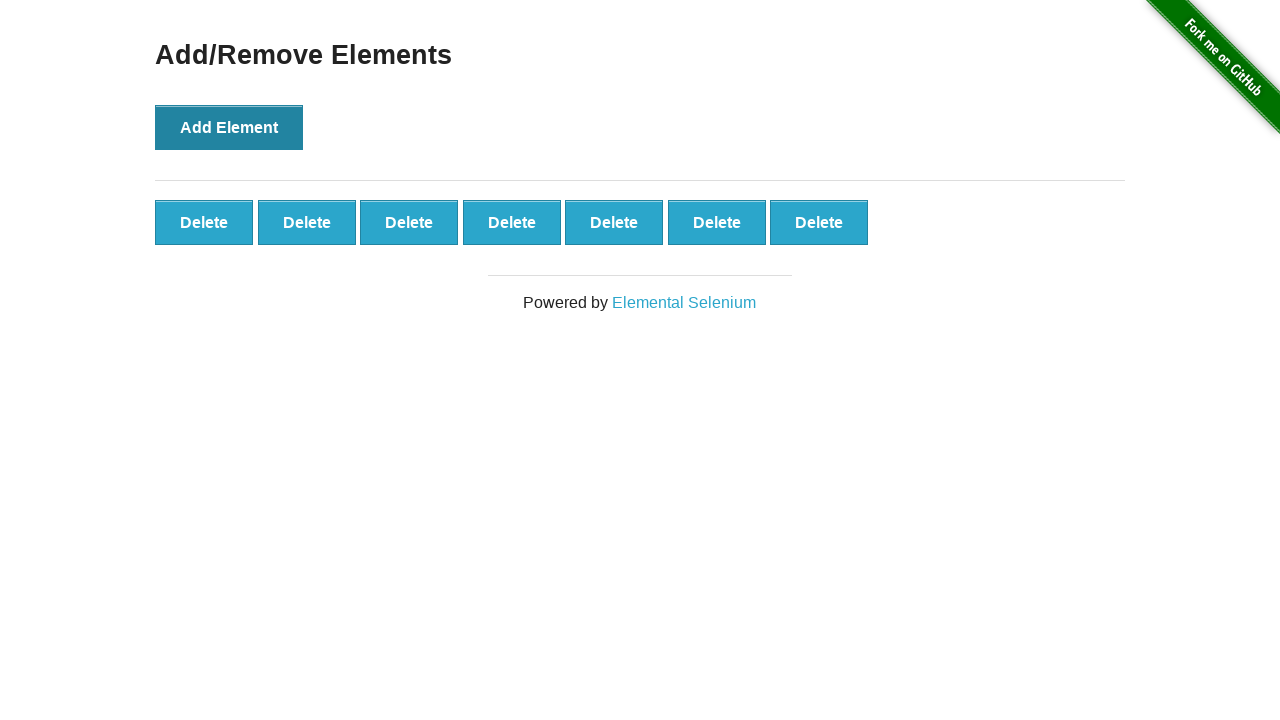

Clicked Add Element button (iteration 8/10) at (229, 127) on text='Add Element'
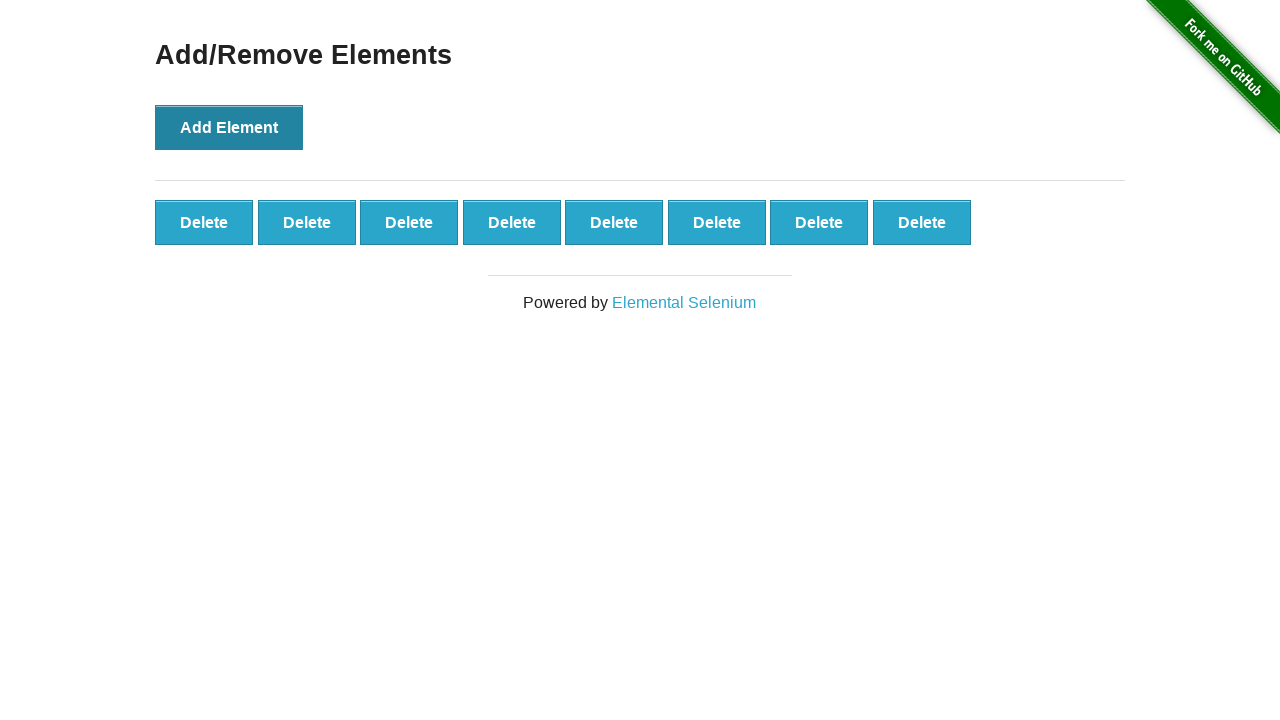

Clicked Add Element button (iteration 9/10) at (229, 127) on text='Add Element'
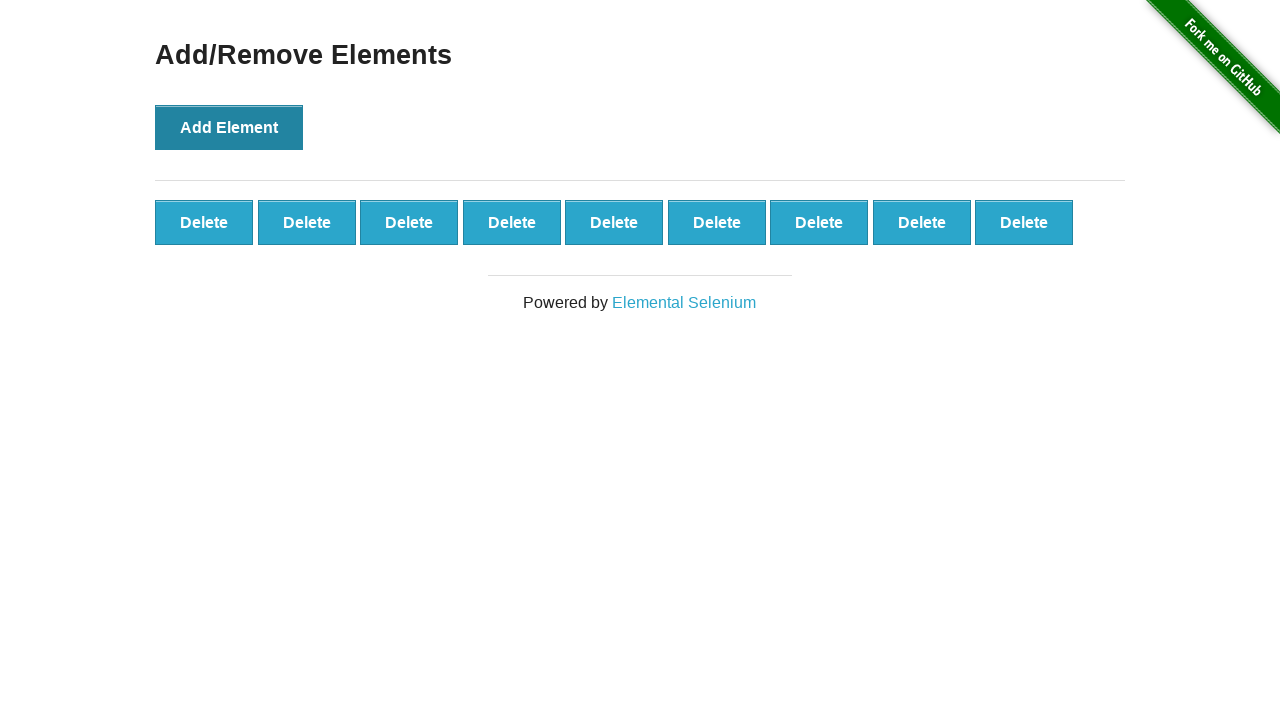

Clicked Add Element button (iteration 10/10) at (229, 127) on text='Add Element'
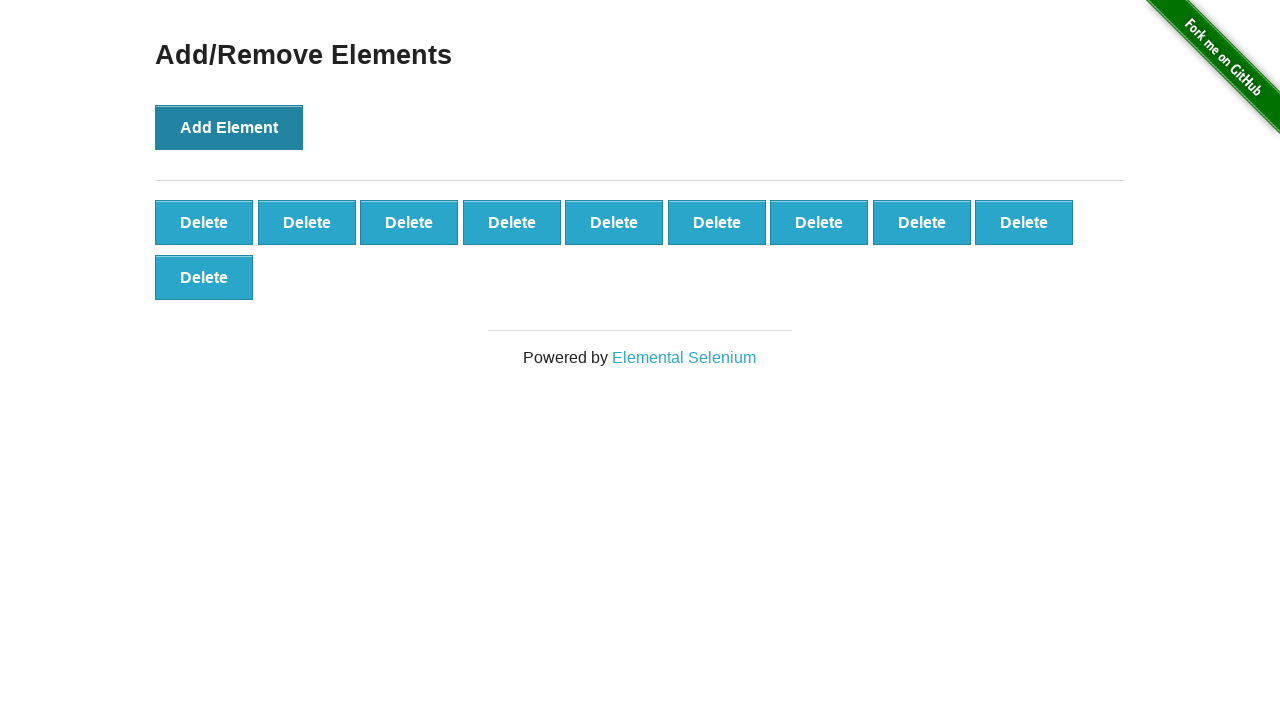

Verified 10 delete buttons are present
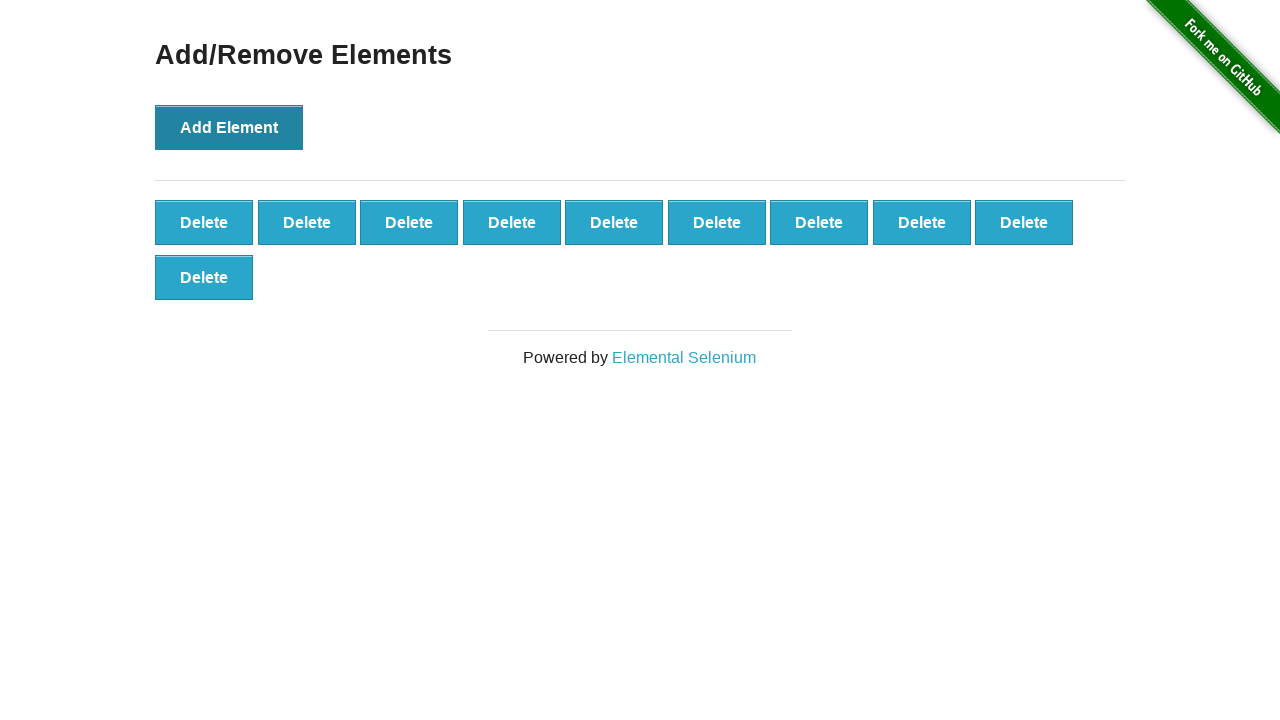

Clicked delete button to remove element (iteration 1/10) at (204, 222) on .added-manually >> nth=0
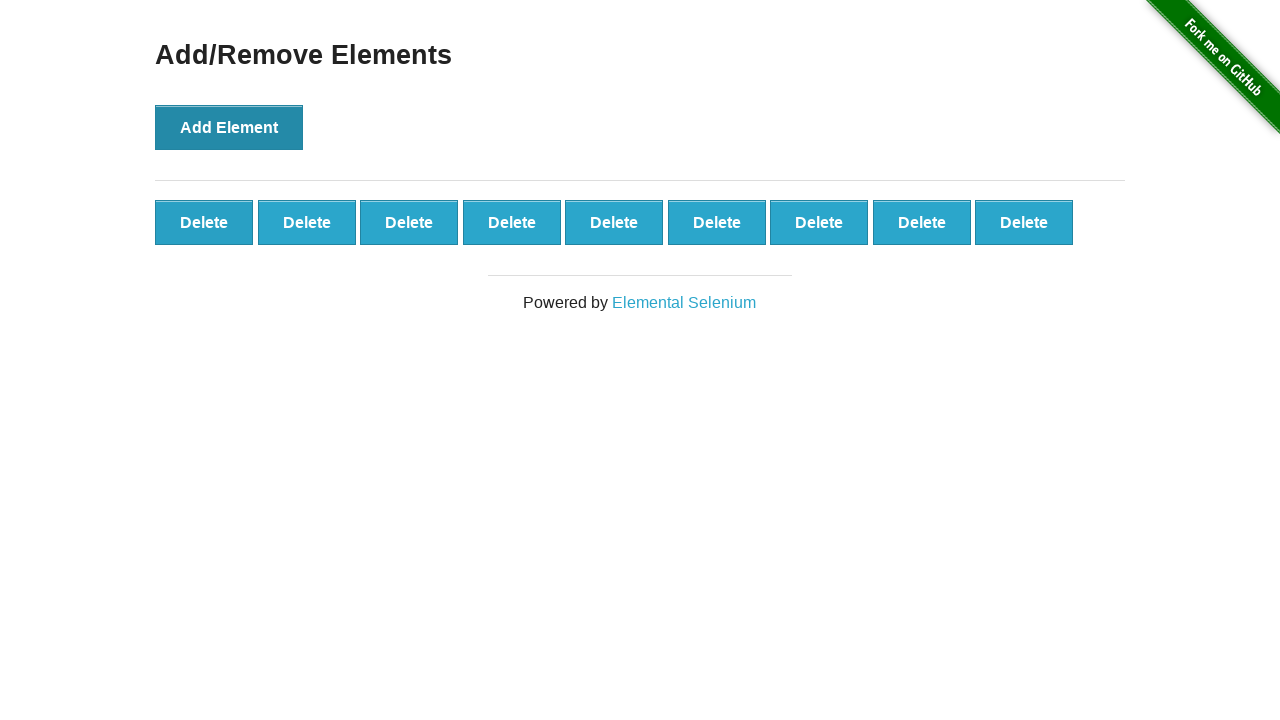

Clicked delete button to remove element (iteration 2/10) at (204, 222) on .added-manually >> nth=0
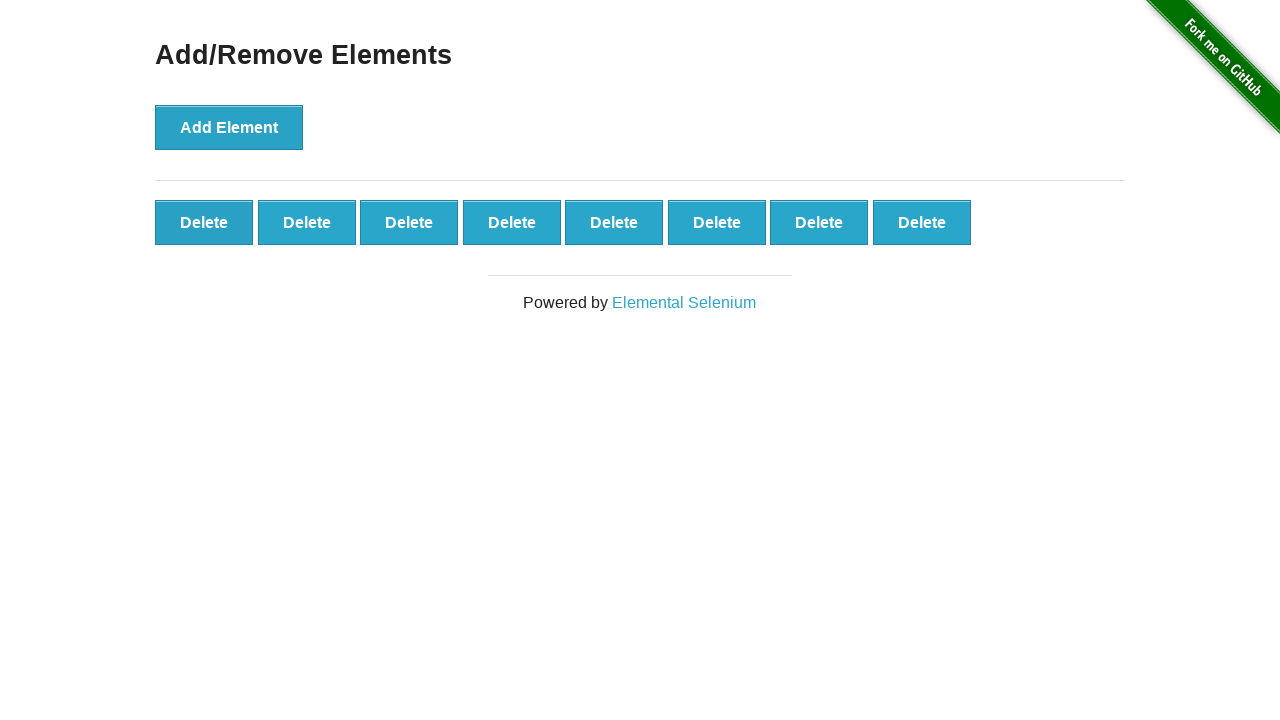

Clicked delete button to remove element (iteration 3/10) at (204, 222) on .added-manually >> nth=0
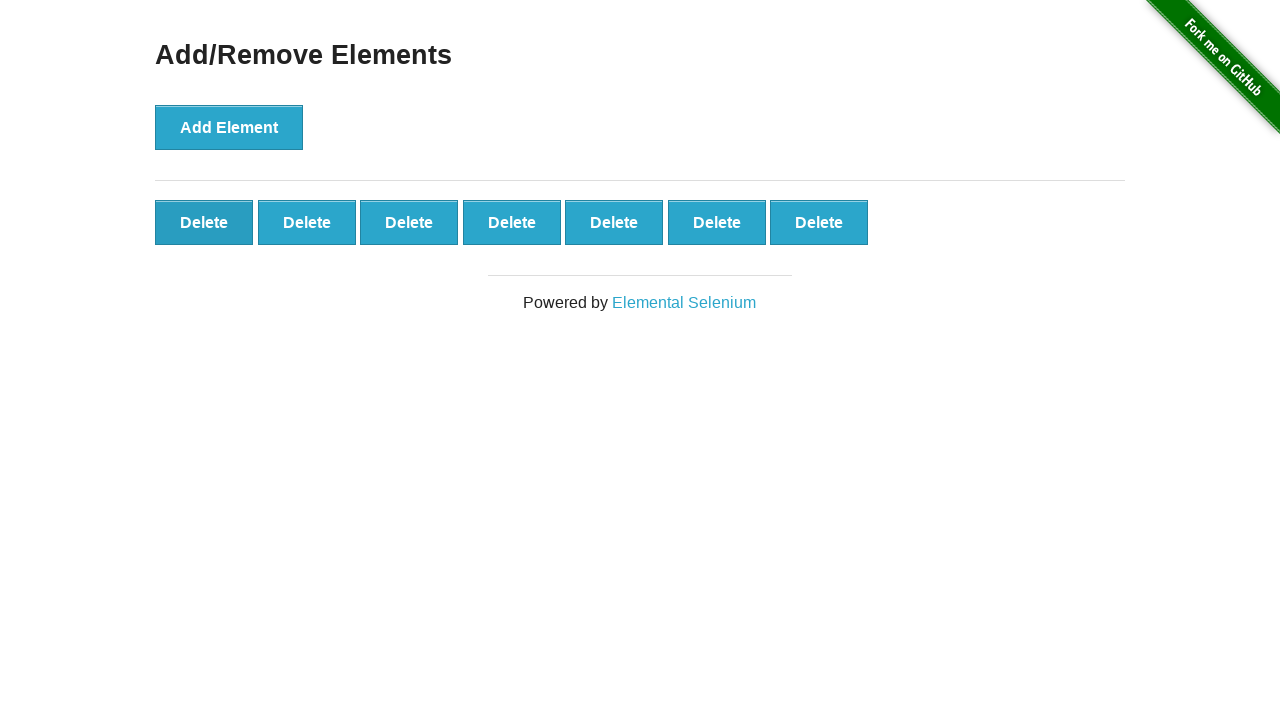

Clicked delete button to remove element (iteration 4/10) at (204, 222) on .added-manually >> nth=0
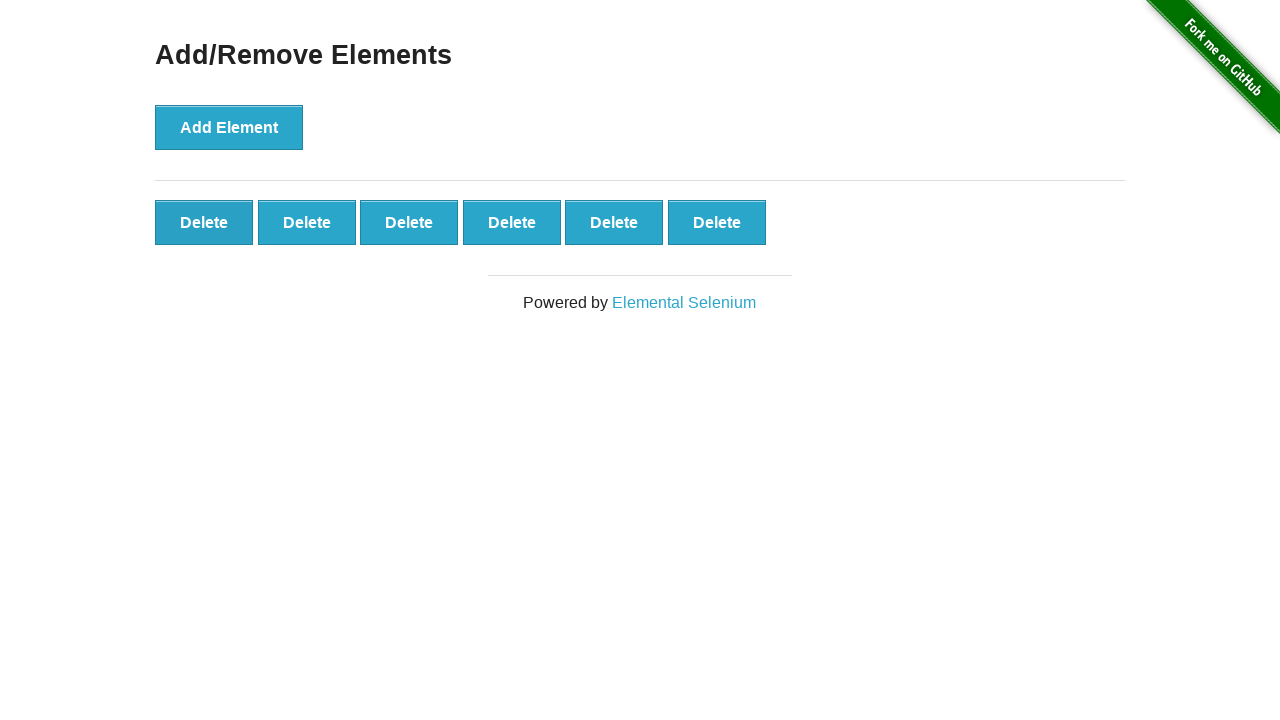

Clicked delete button to remove element (iteration 5/10) at (204, 222) on .added-manually >> nth=0
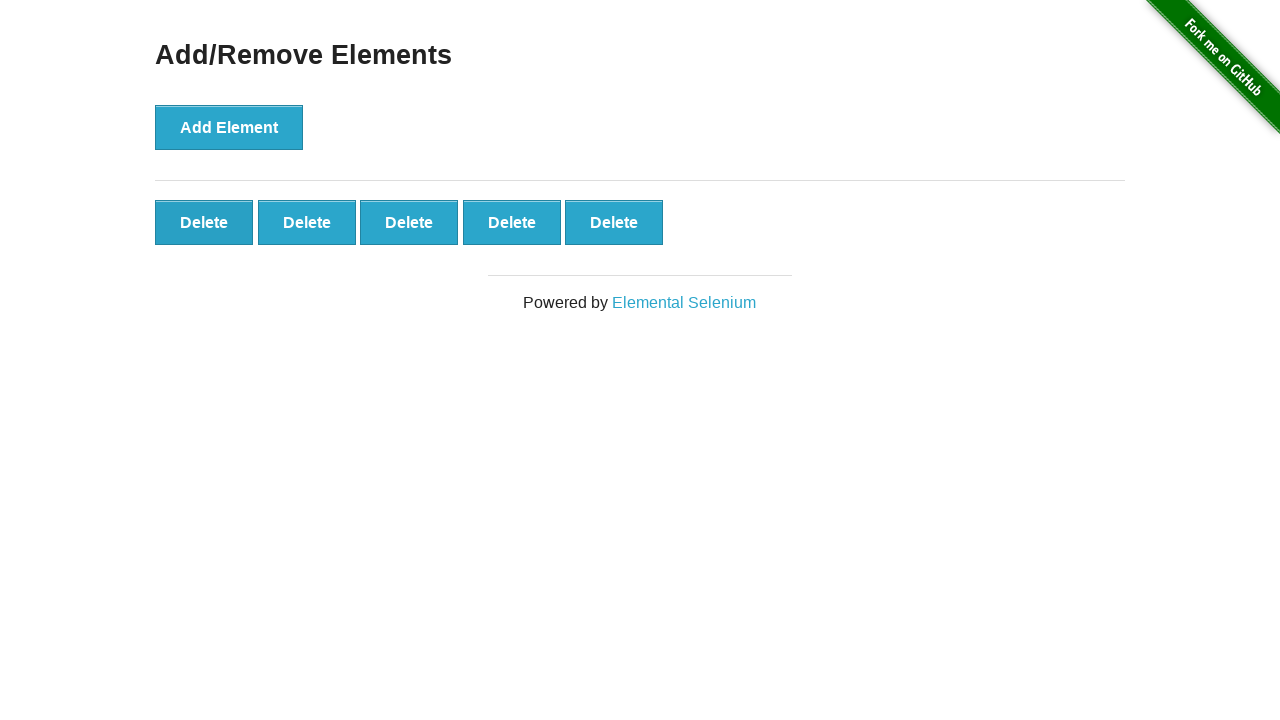

Clicked delete button to remove element (iteration 6/10) at (204, 222) on .added-manually >> nth=0
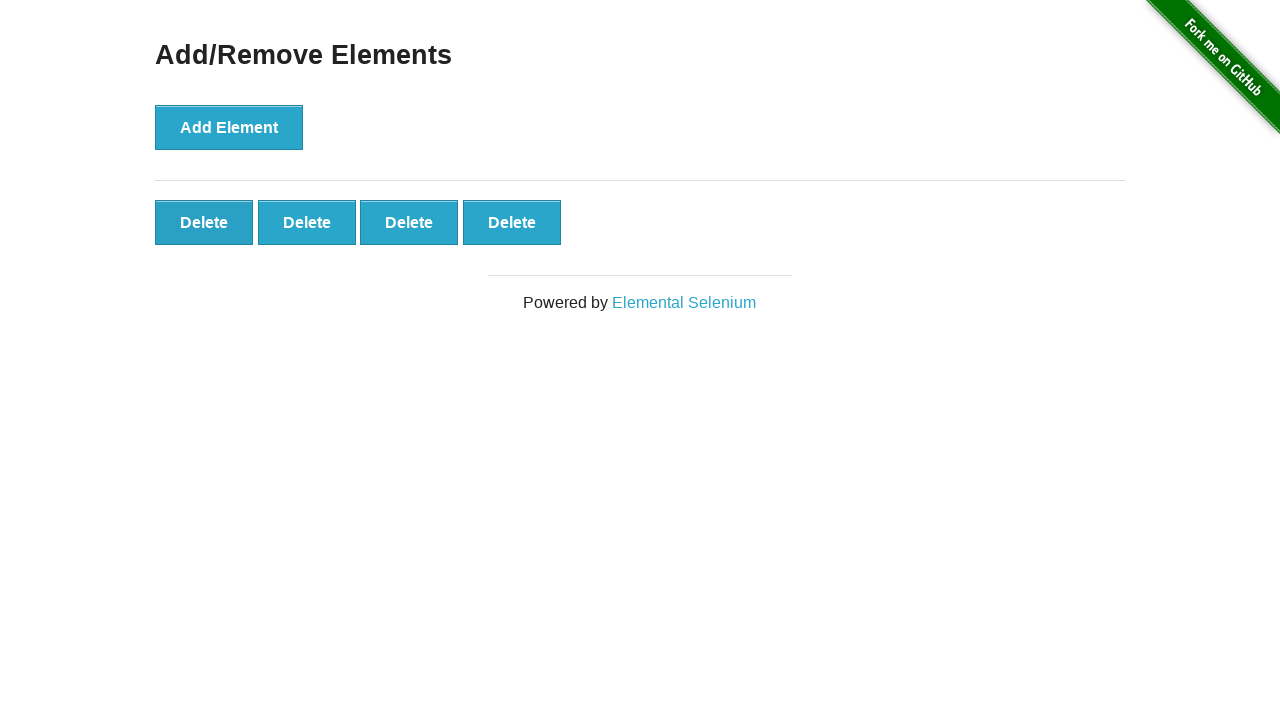

Clicked delete button to remove element (iteration 7/10) at (204, 222) on .added-manually >> nth=0
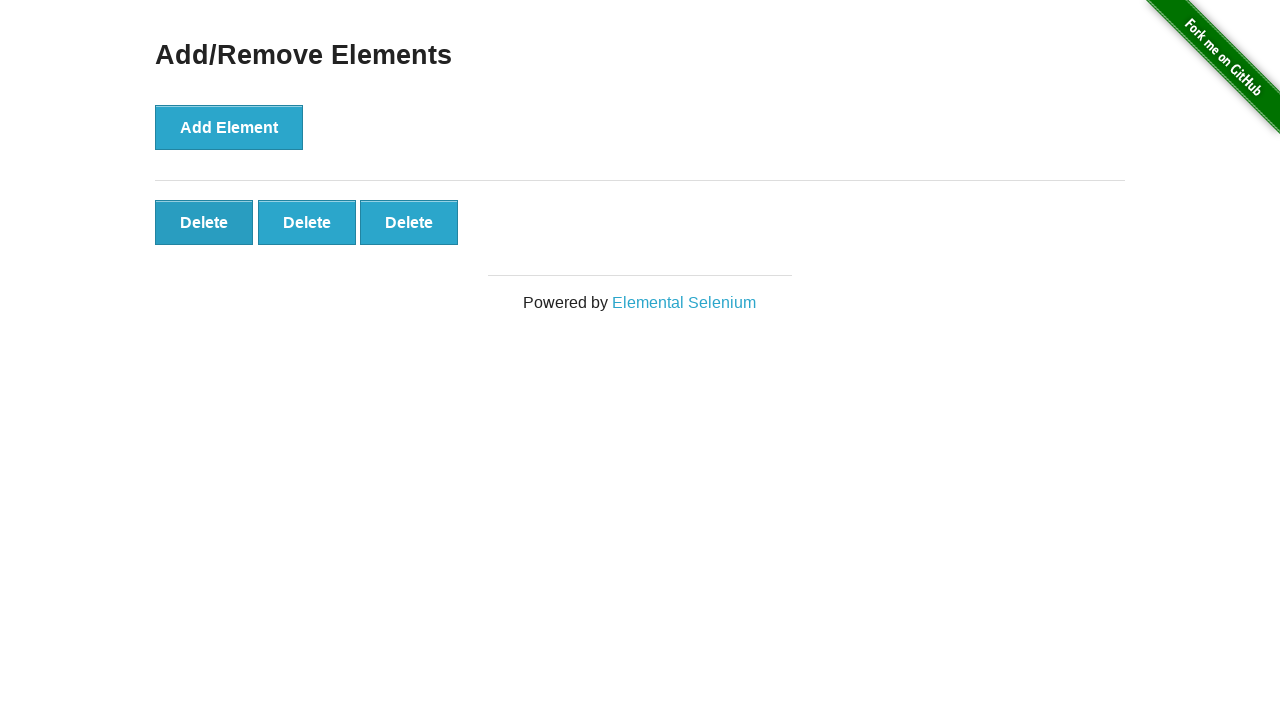

Clicked delete button to remove element (iteration 8/10) at (204, 222) on .added-manually >> nth=0
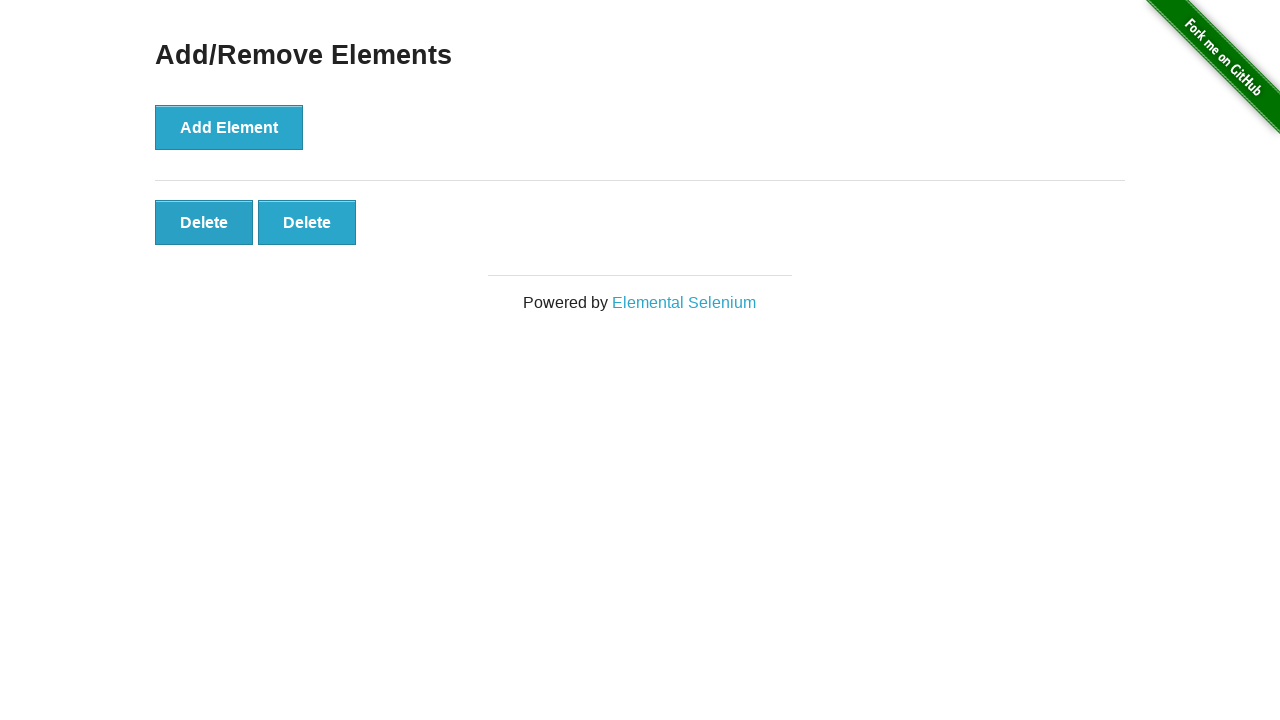

Clicked delete button to remove element (iteration 9/10) at (204, 222) on .added-manually >> nth=0
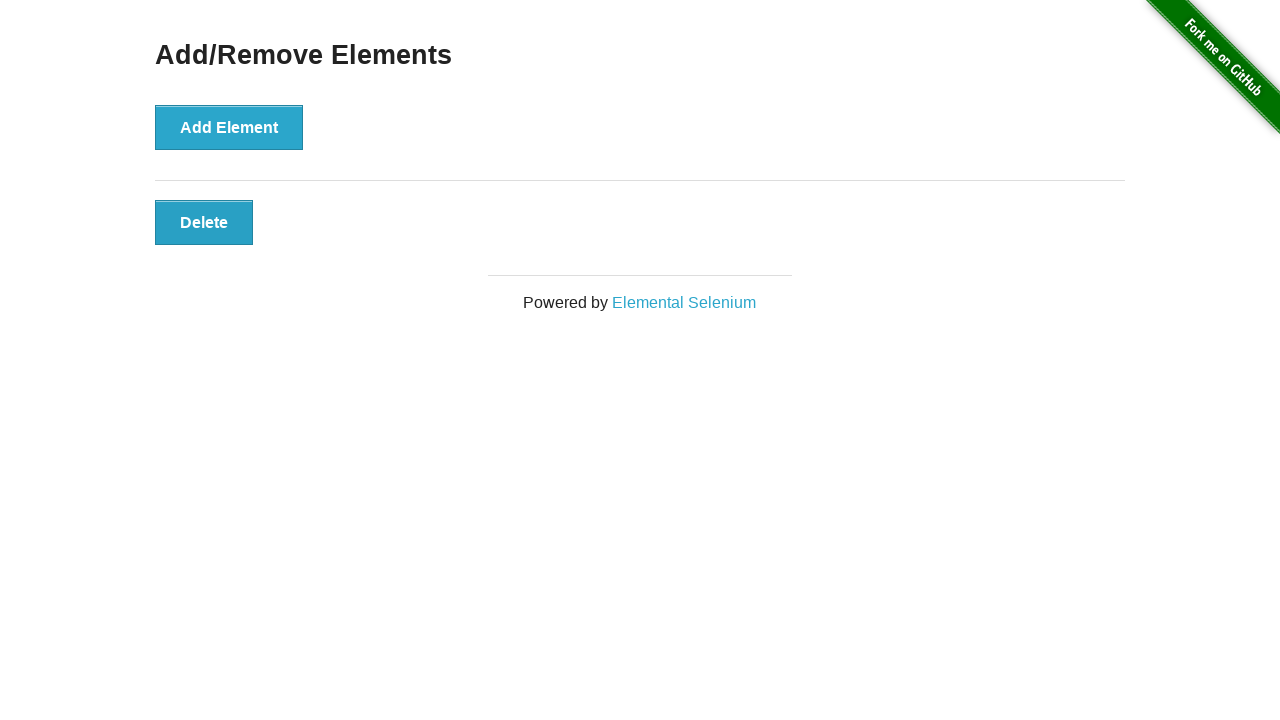

Clicked delete button to remove element (iteration 10/10) at (204, 222) on .added-manually >> nth=0
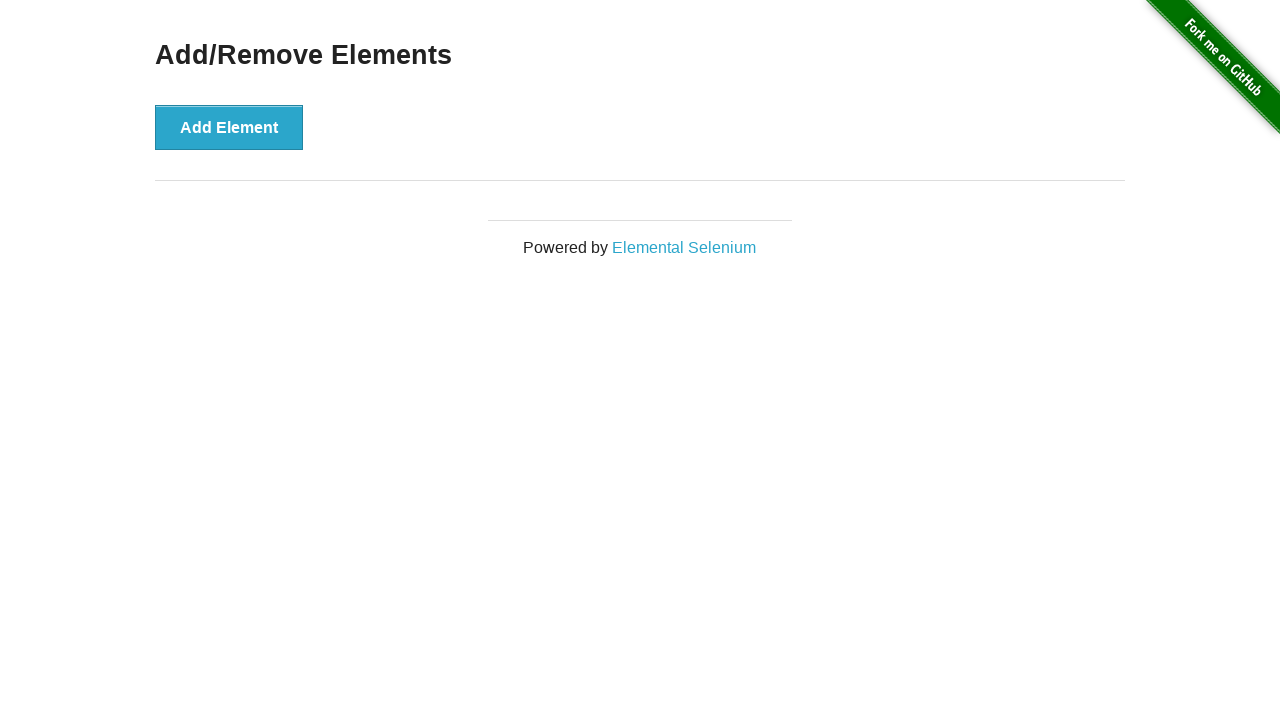

Waited 500ms for DOM updates
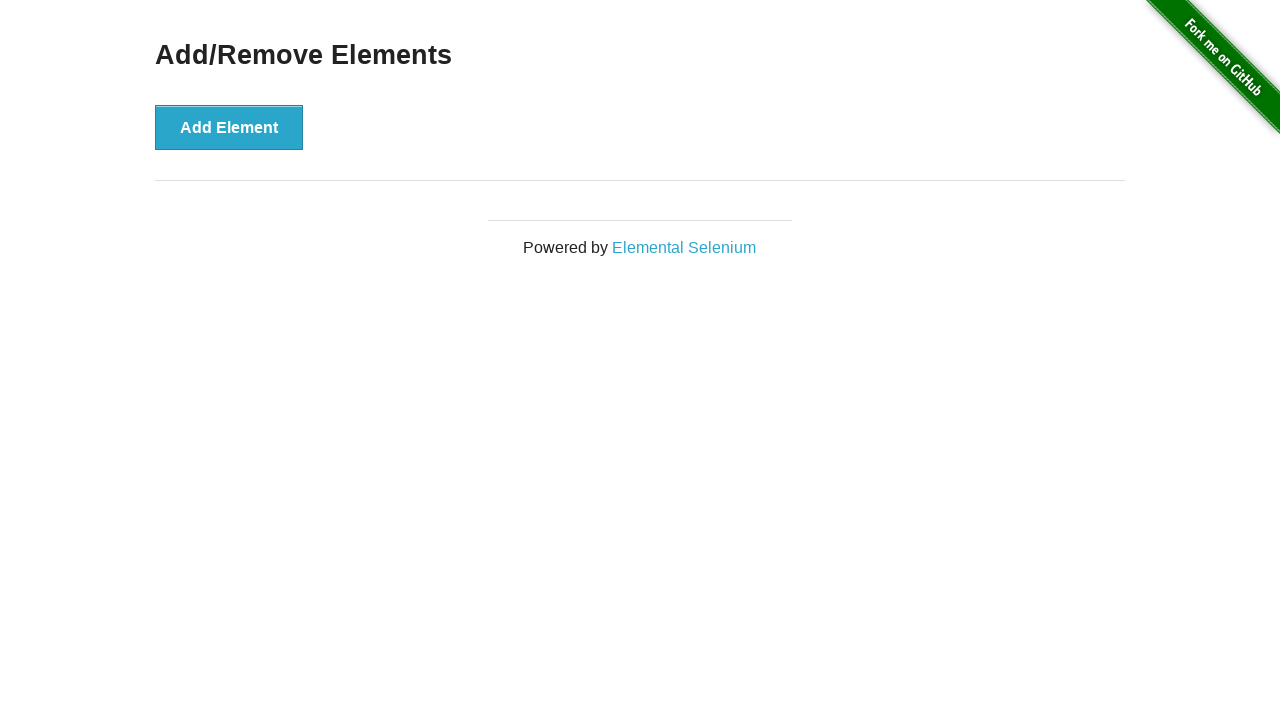

Verified all delete buttons have been removed
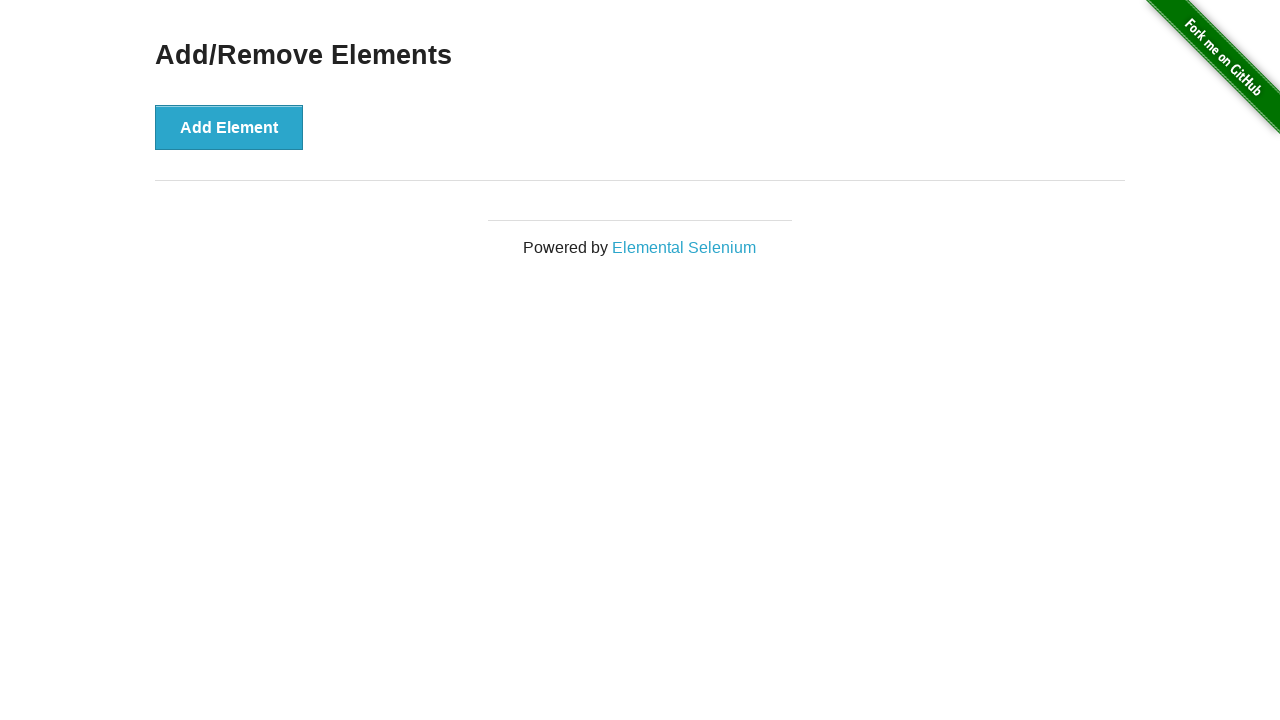

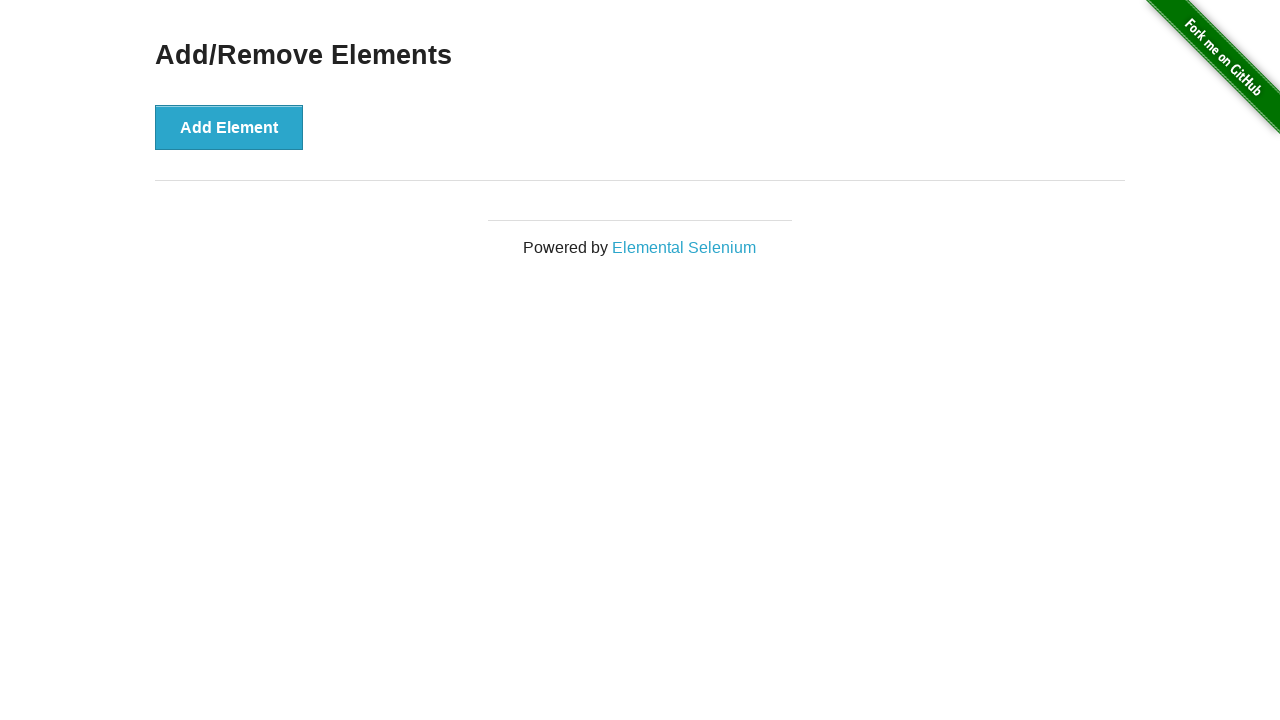